Navigates to tvnet.lv and clicks on a specific article from the list of articles on the page

Starting URL: http://tvnet.lv

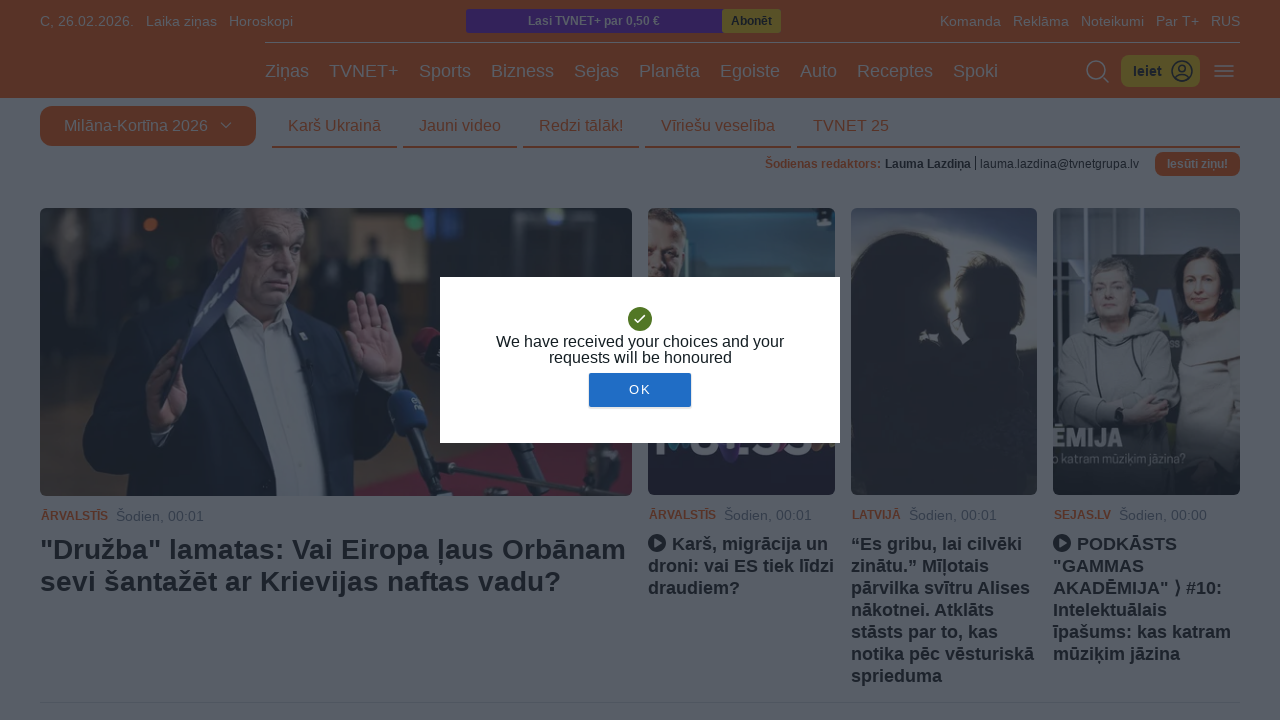

Navigated to tvnet.lv
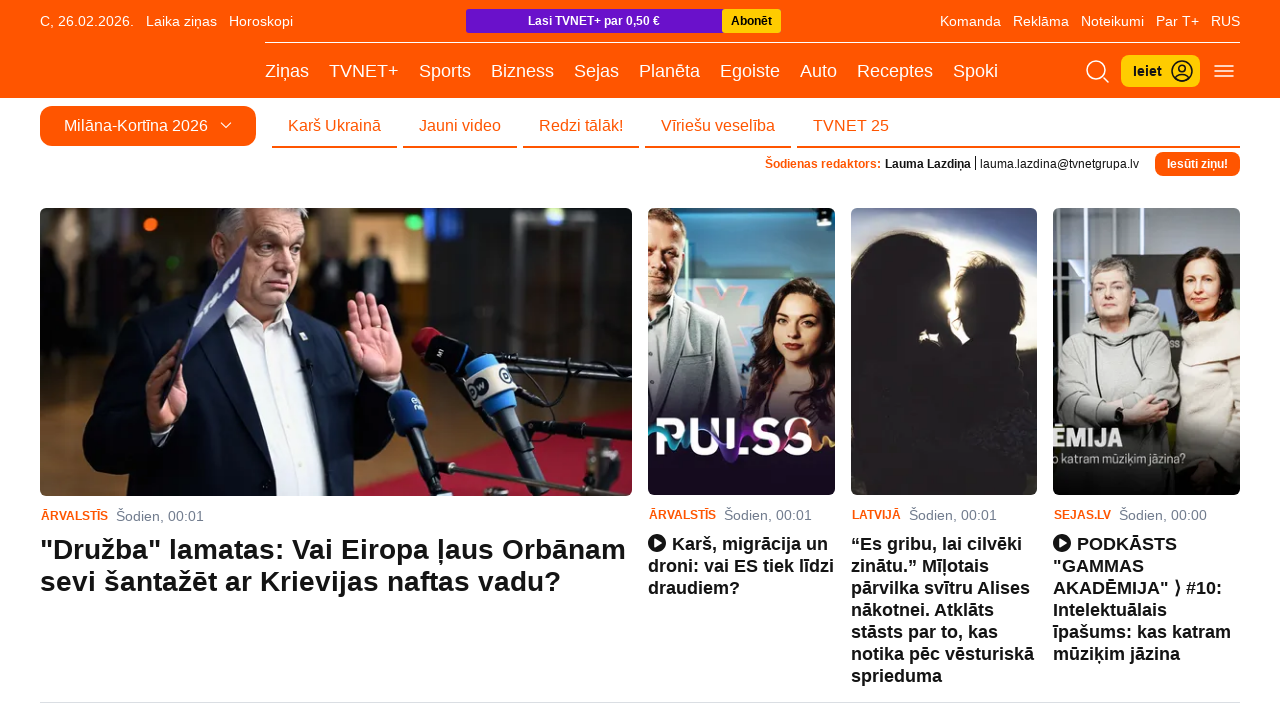

Located all article headlines on the page
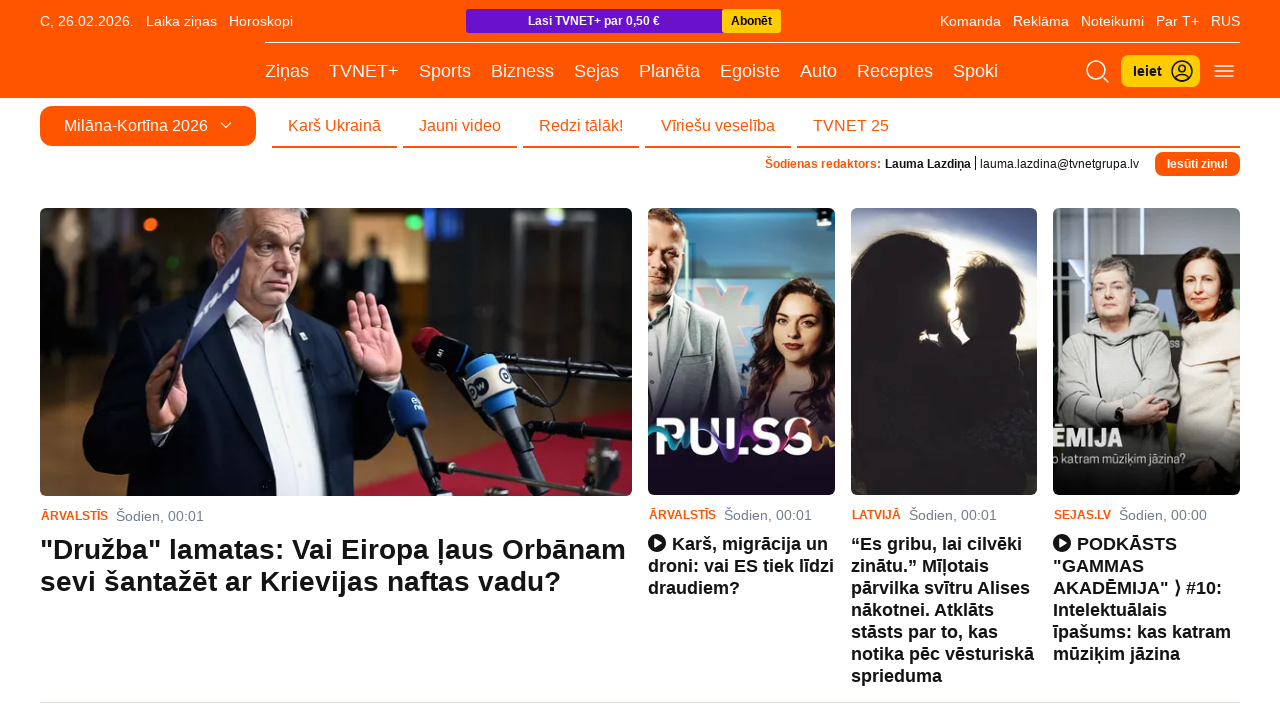

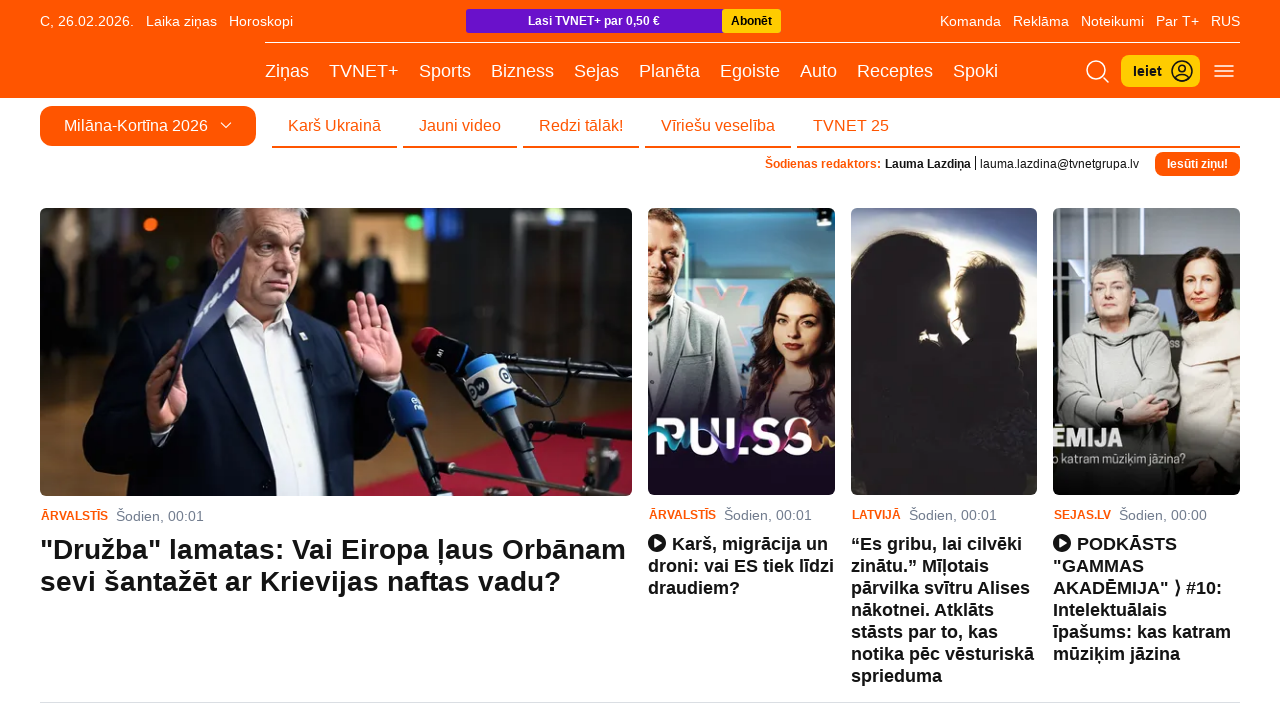